Tests dynamic input field enabling by clicking a button and verifying the input becomes enabled

Starting URL: https://the-internet.herokuapp.com/dynamic_controls

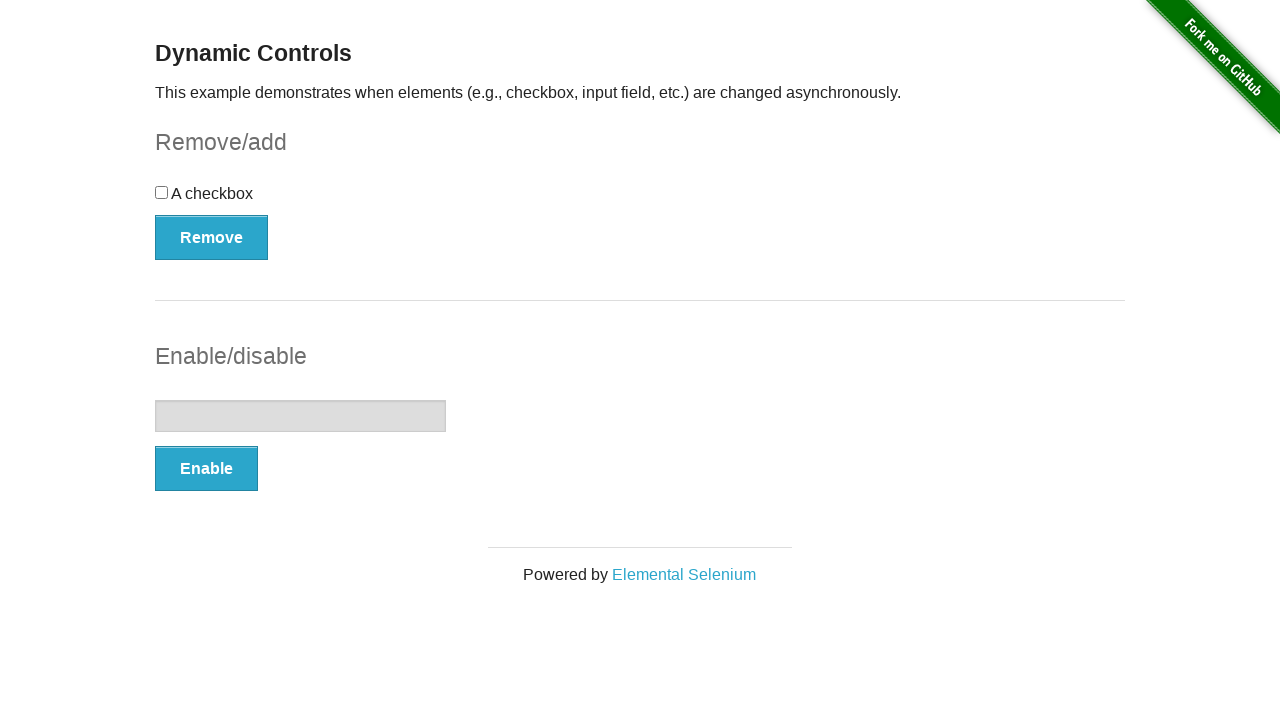

Clicked the Enable/Disable button for input field at (206, 469) on xpath=//*[@id='input-example']/button
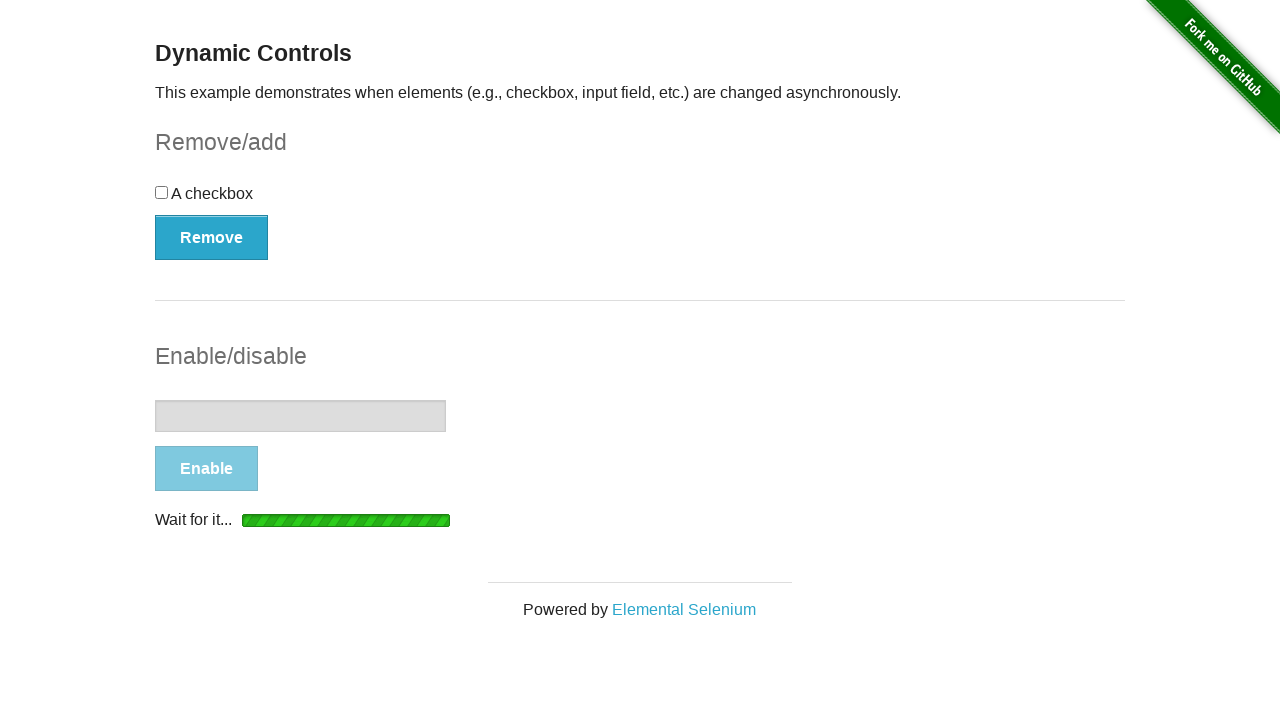

Waited for button to be re-enabled, indicating operation is complete
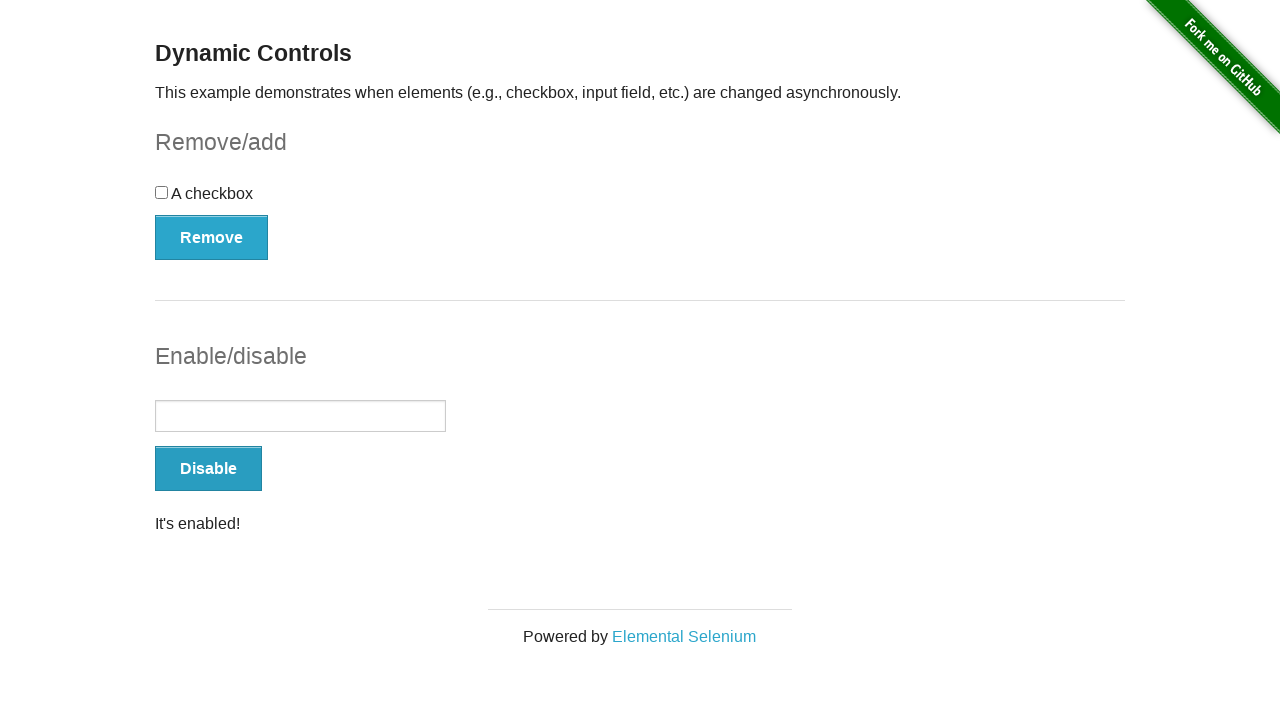

Located the input field element
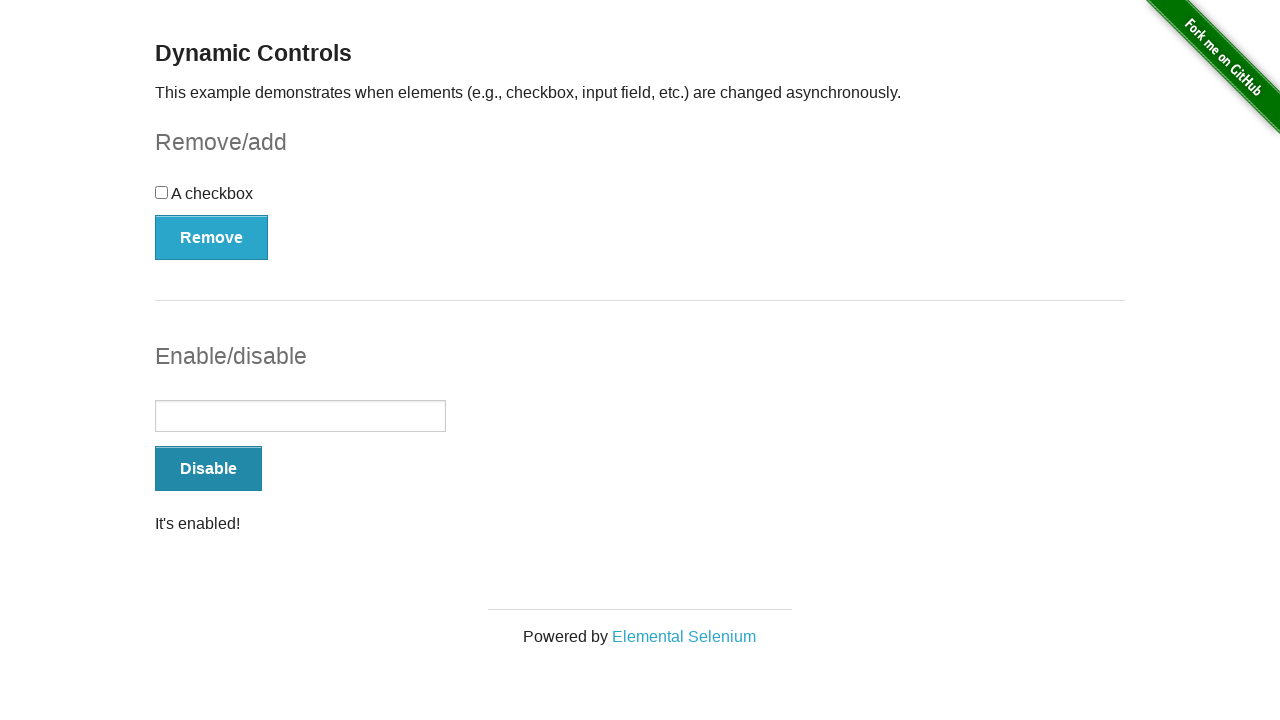

Retrieved disabled attribute from input field
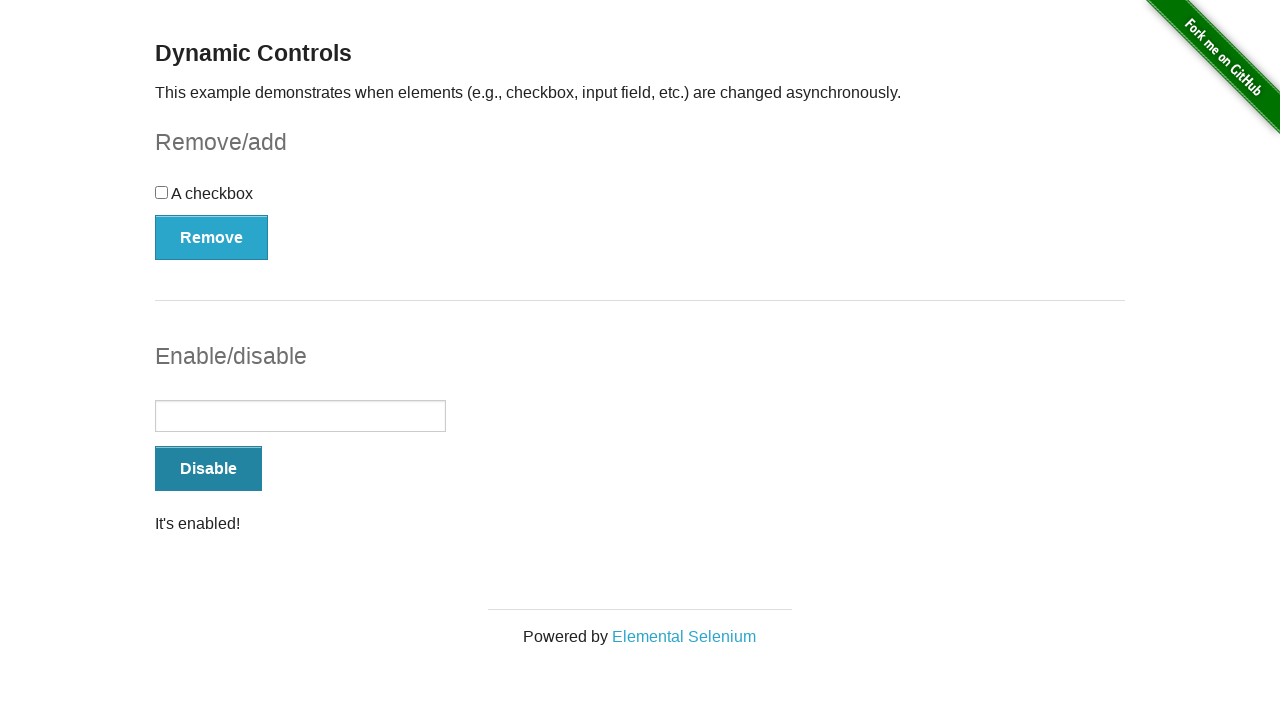

Verified that input field is enabled (disabled attribute is None)
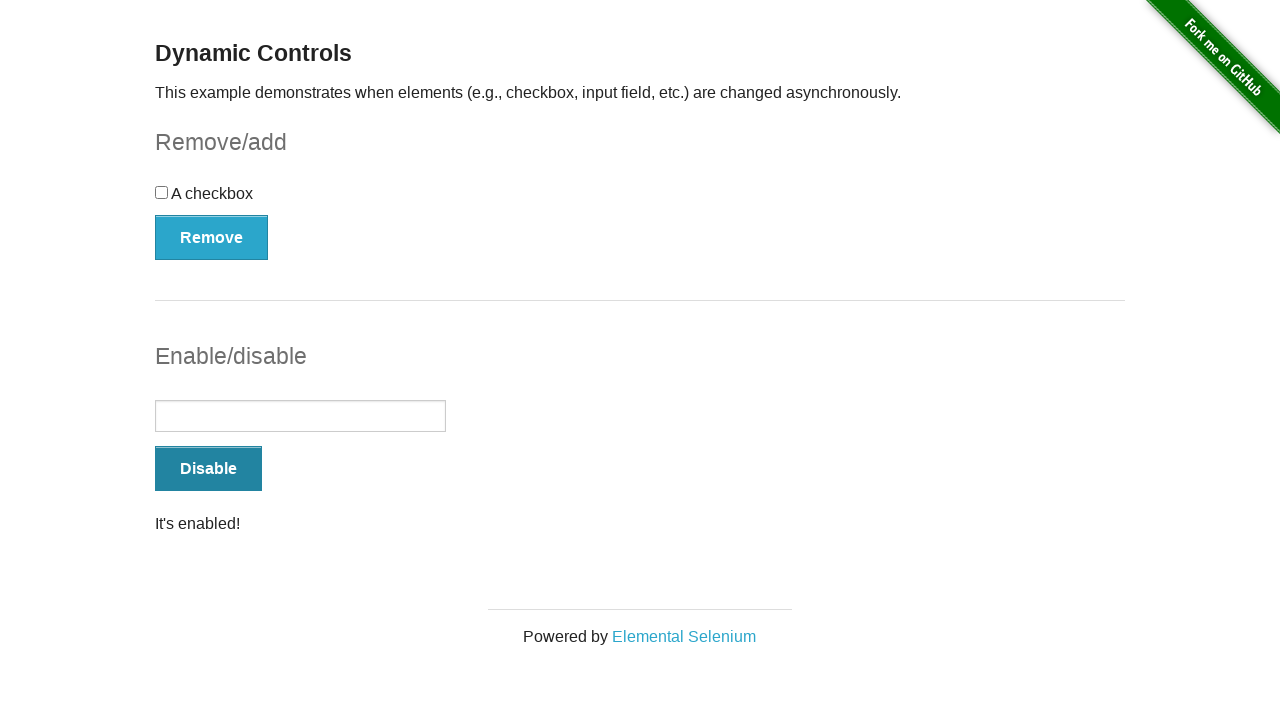

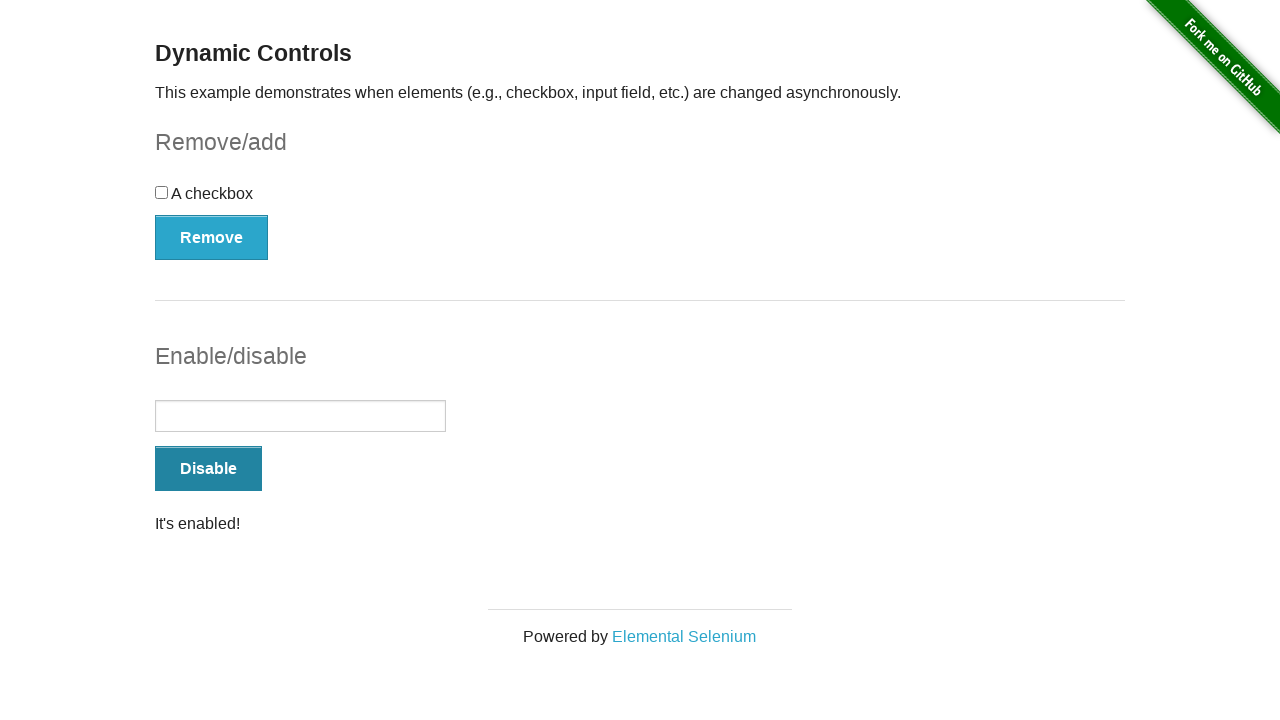